Tests navigation on the Playwright documentation website by clicking on the Docs section and then navigating to the installation guide.

Starting URL: https://playwright.dev/

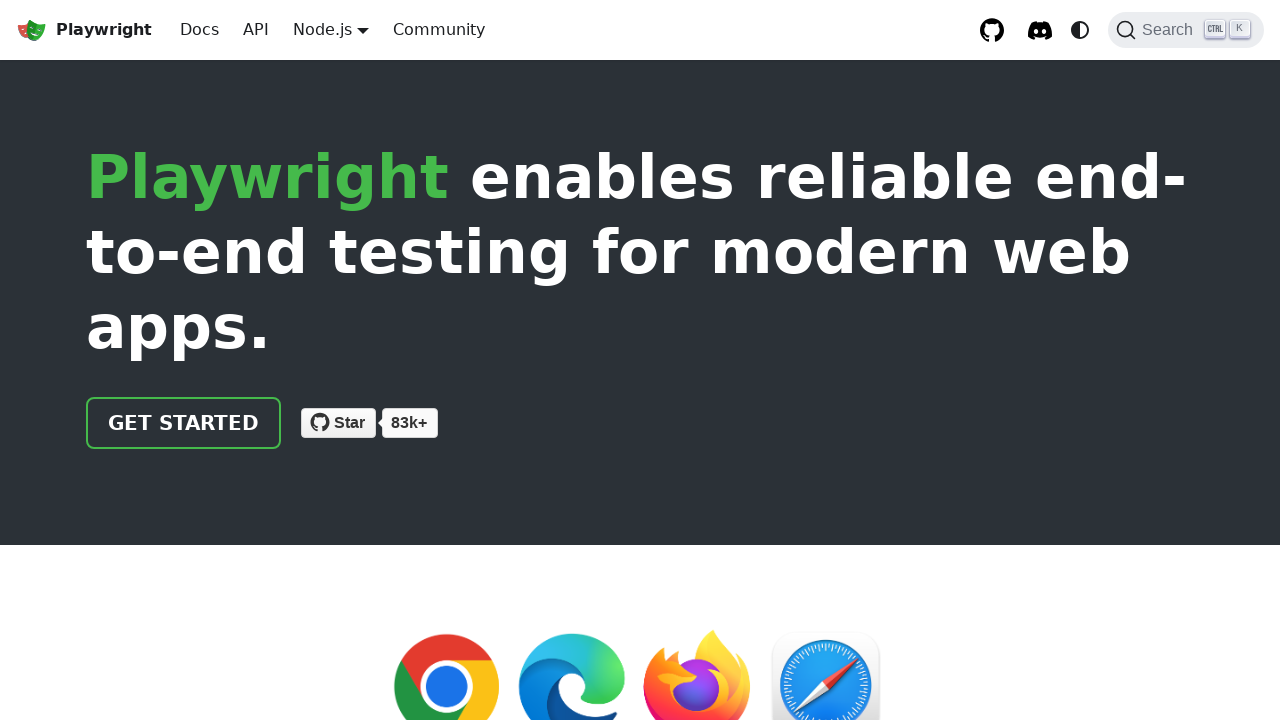

Clicked on Docs link in navigation at (200, 30) on text=Docs
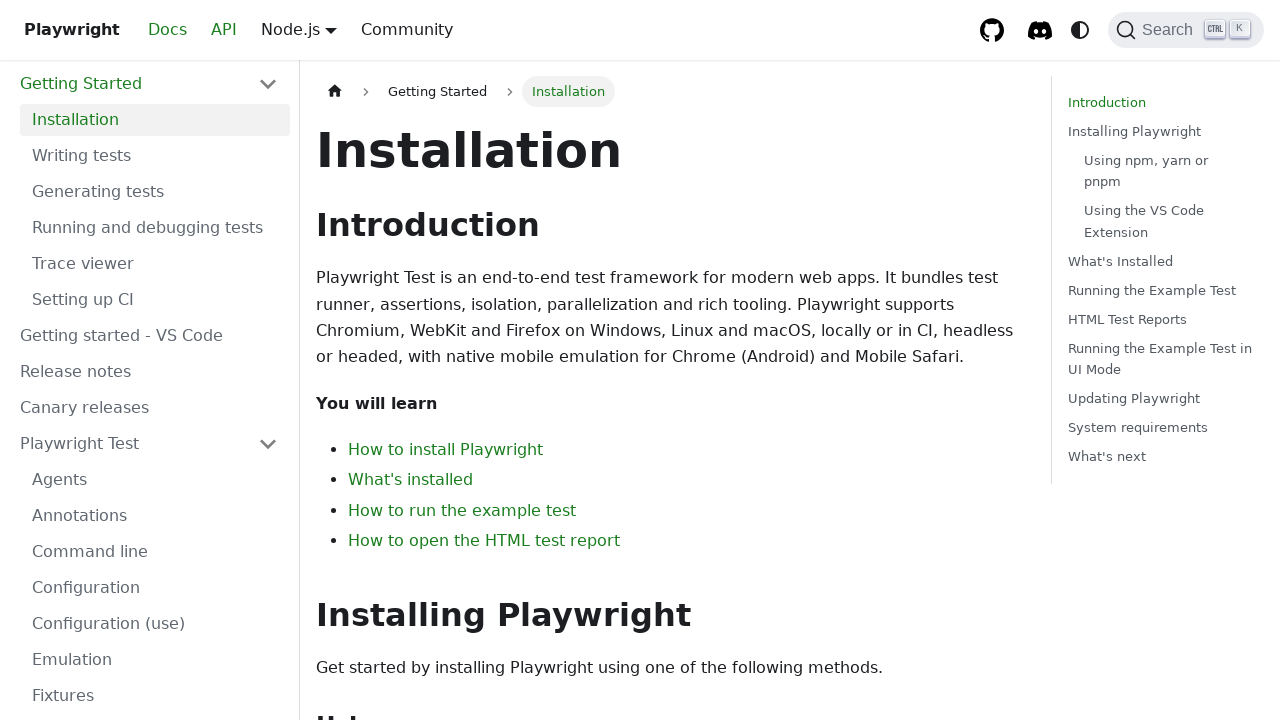

Clicked on 'How to install Playwright' link at (446, 450) on text=How to install Playwright
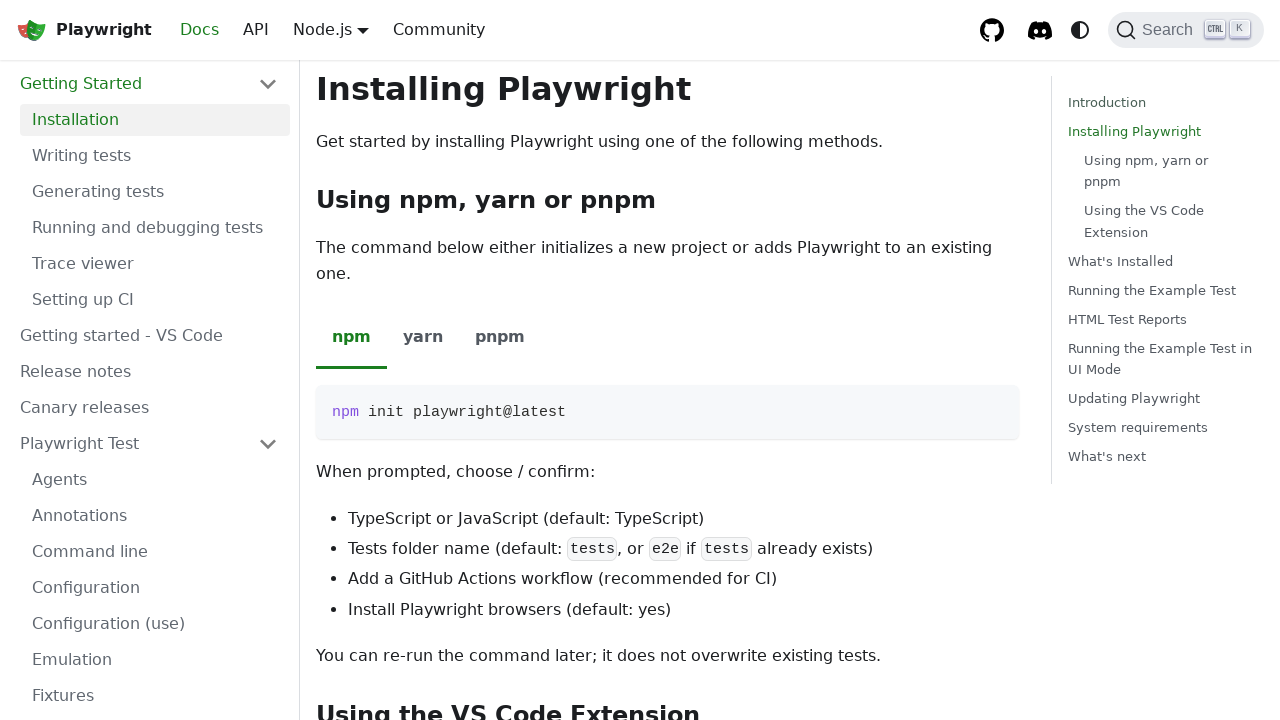

Installation guide loaded with all steps visible
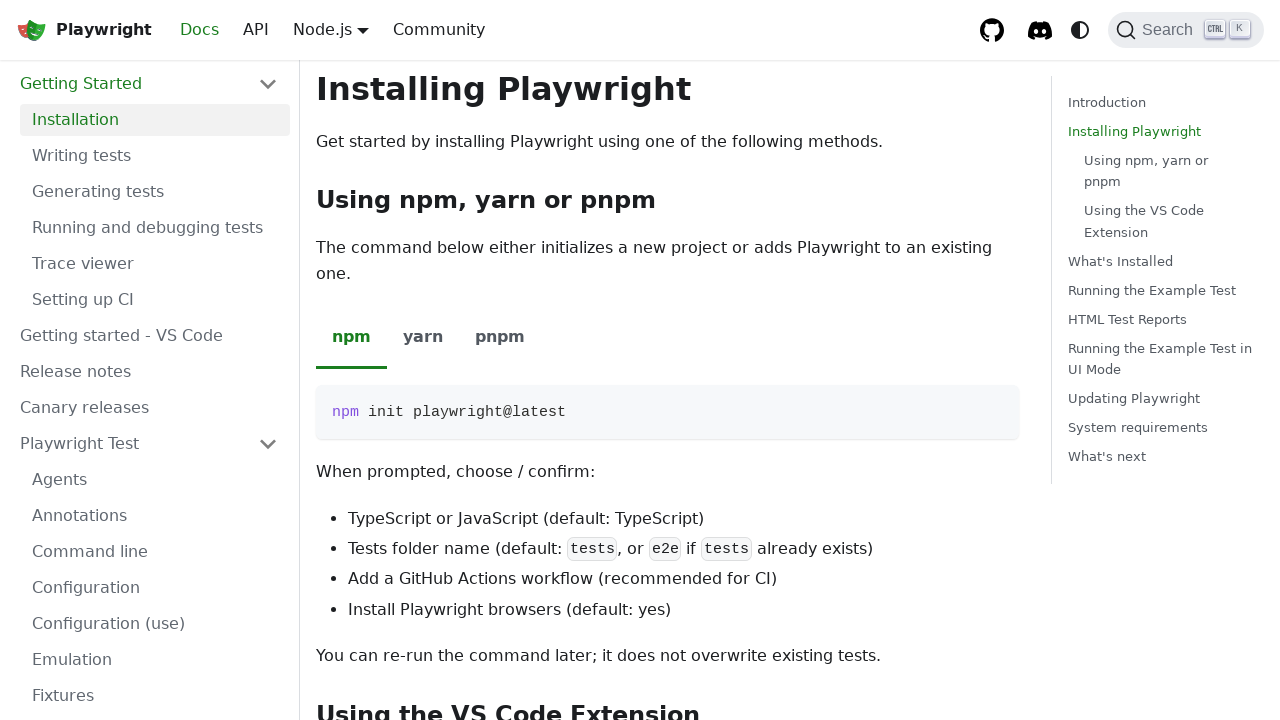

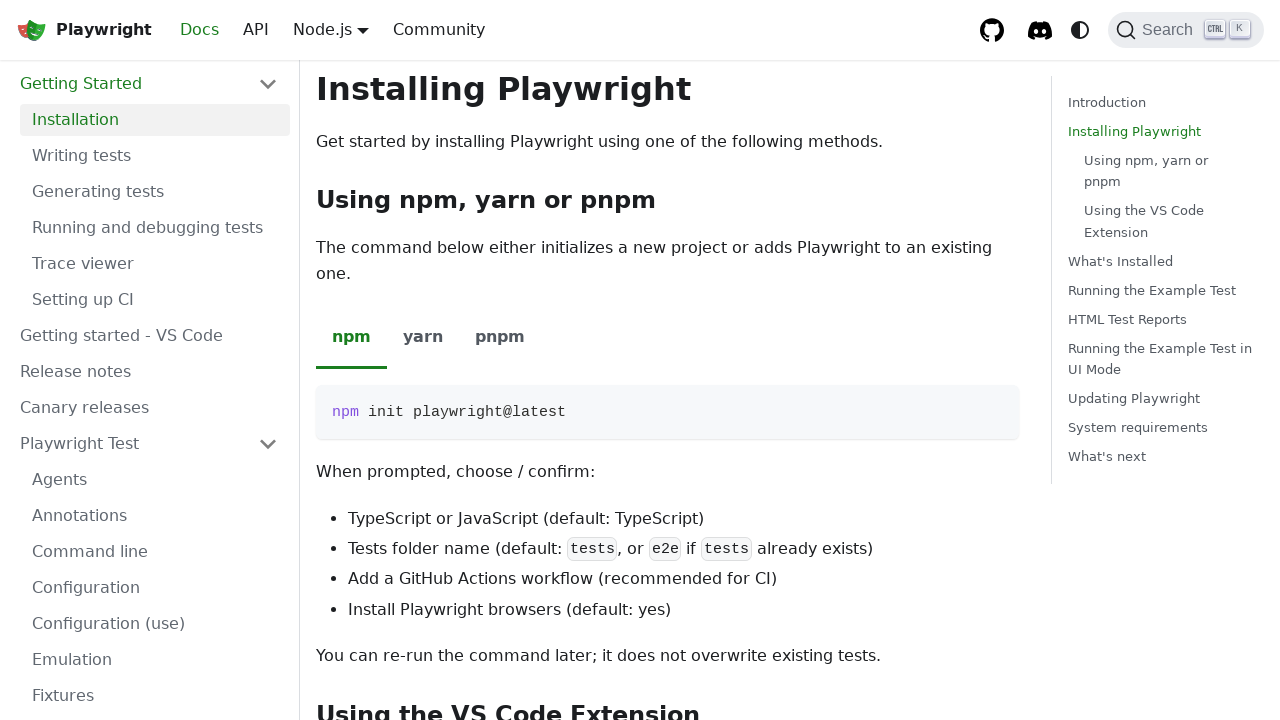